Opens the Demoblaze website and verifies that product categories are displayed correctly

Starting URL: https://www.demoblaze.com/index.html

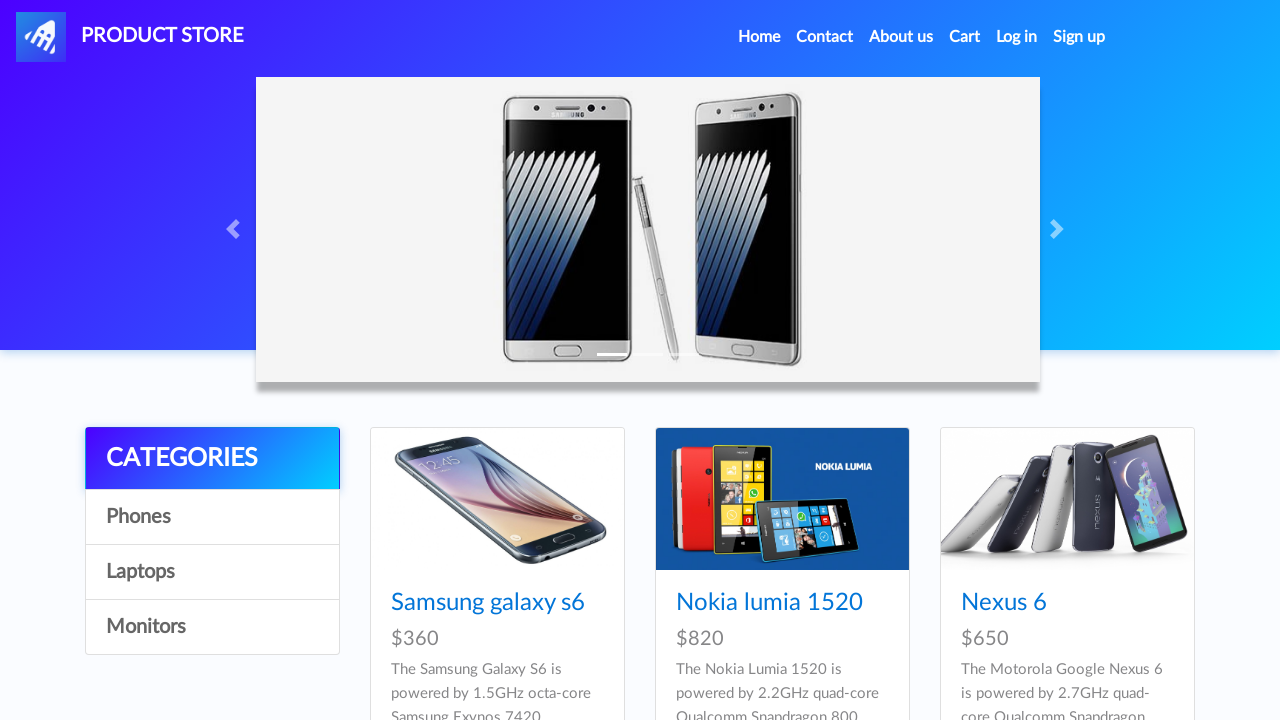

Navigated to Demoblaze website
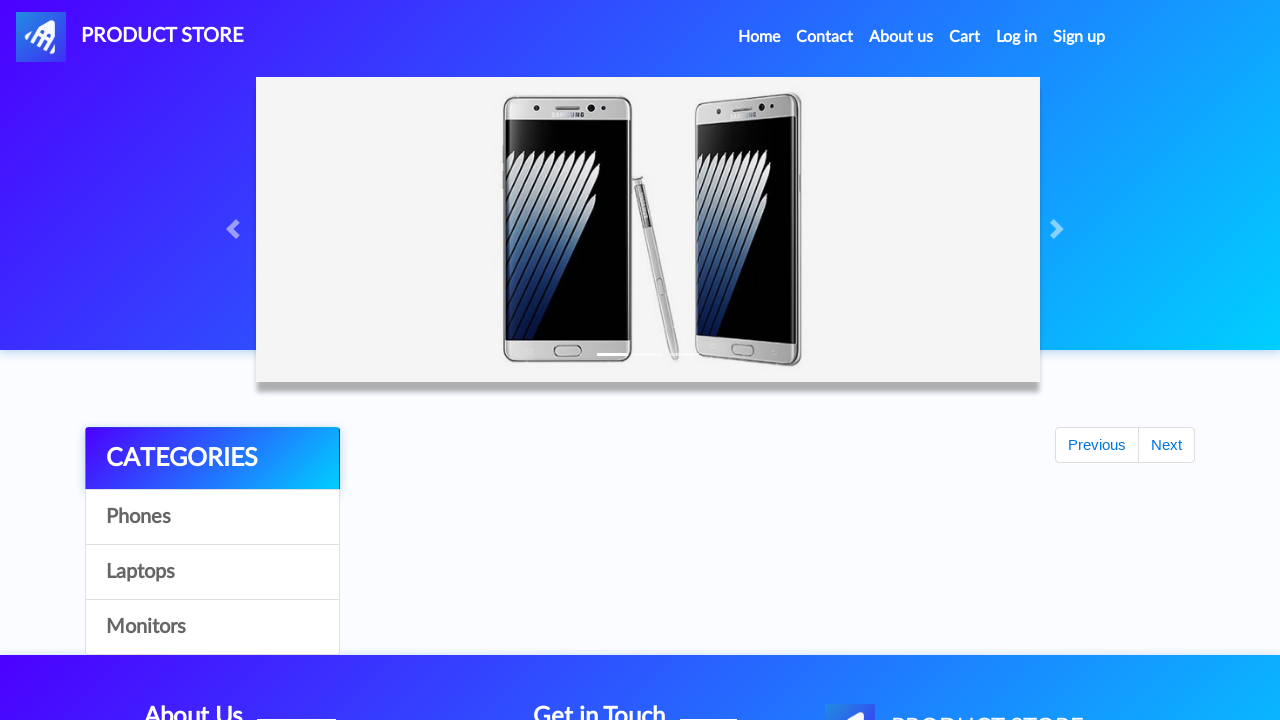

Page loaded and PRODUCT STORE heading is visible
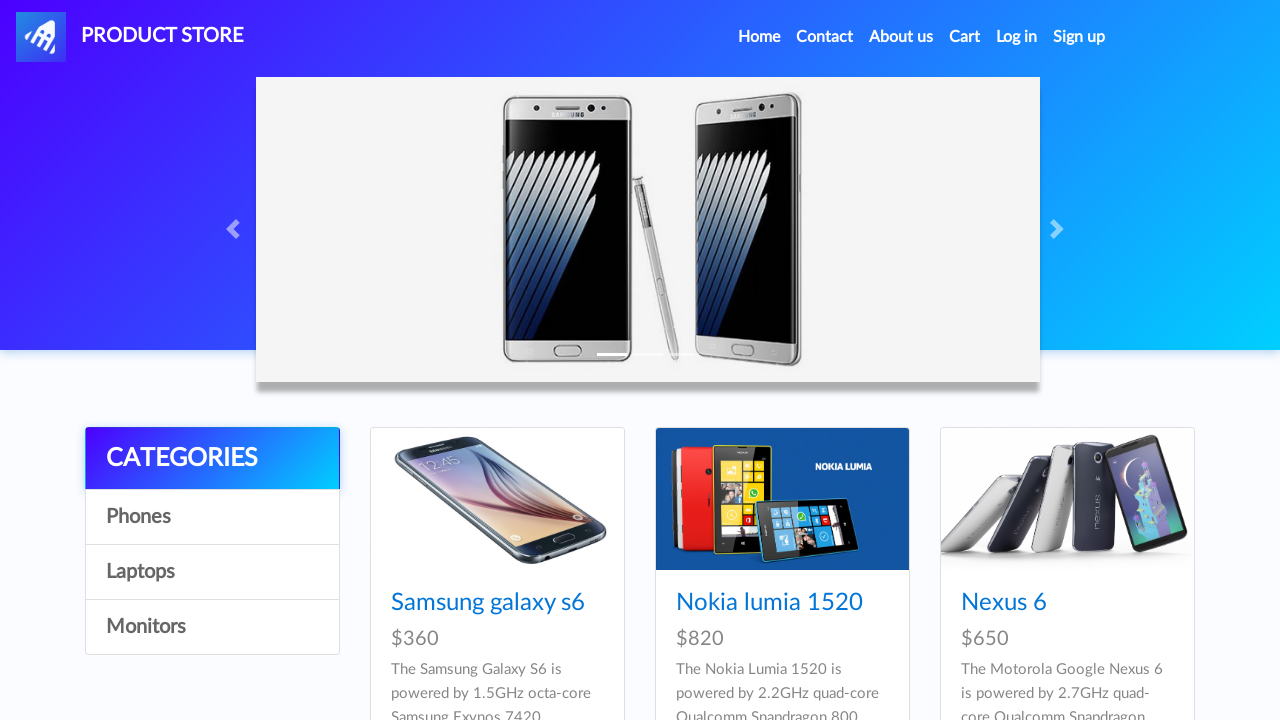

Product category elements are visible
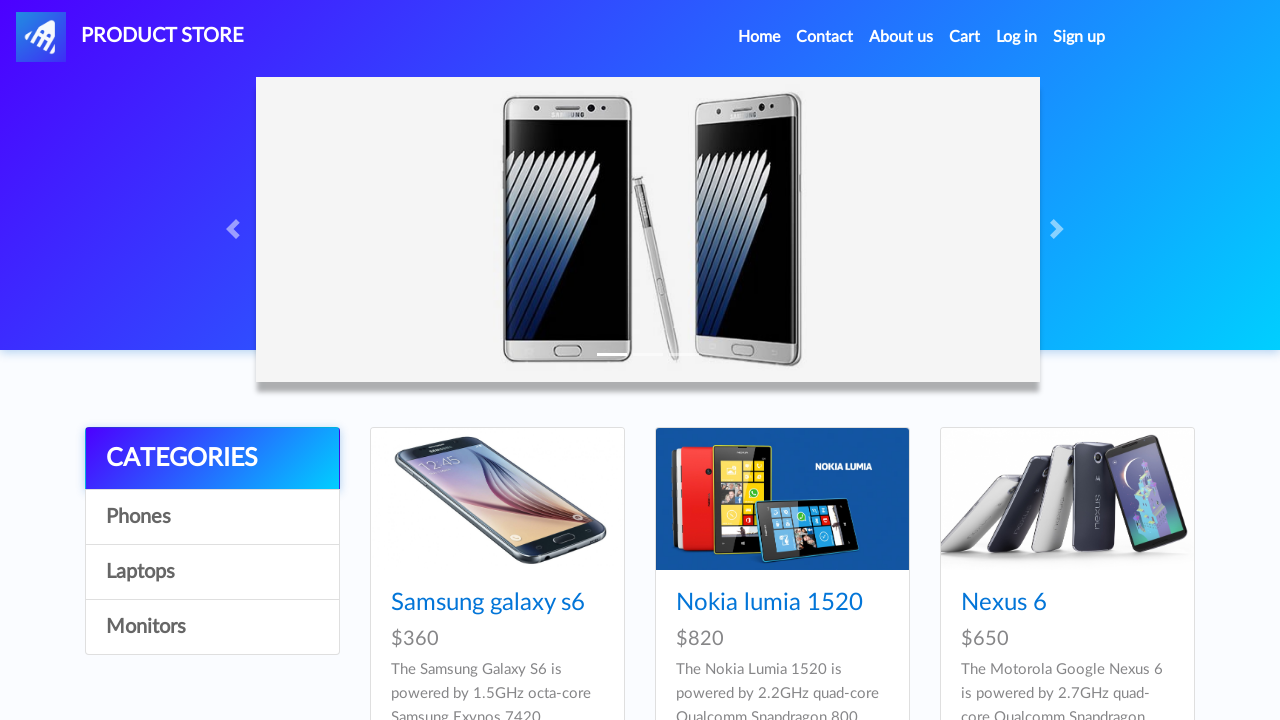

Retrieved all category elements from the list group
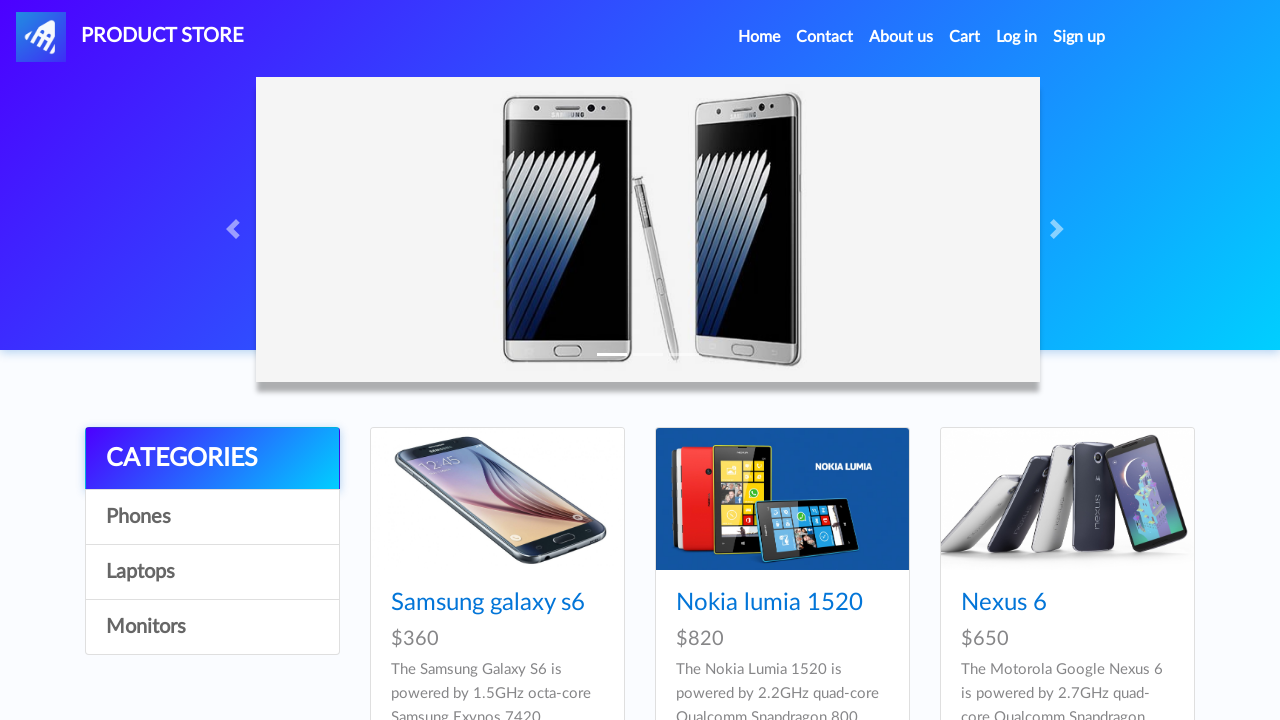

Extracted category text: ['Phones', 'Laptops', 'Monitors']
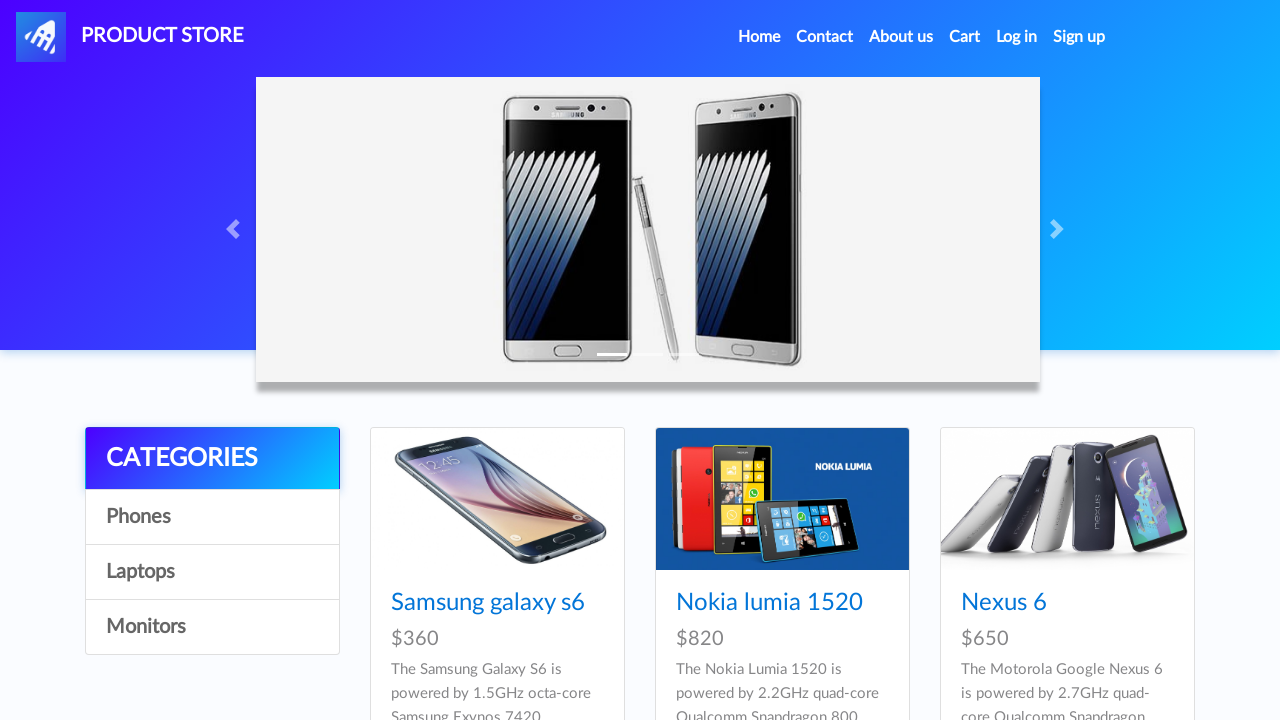

Verified category 'Phones' is present
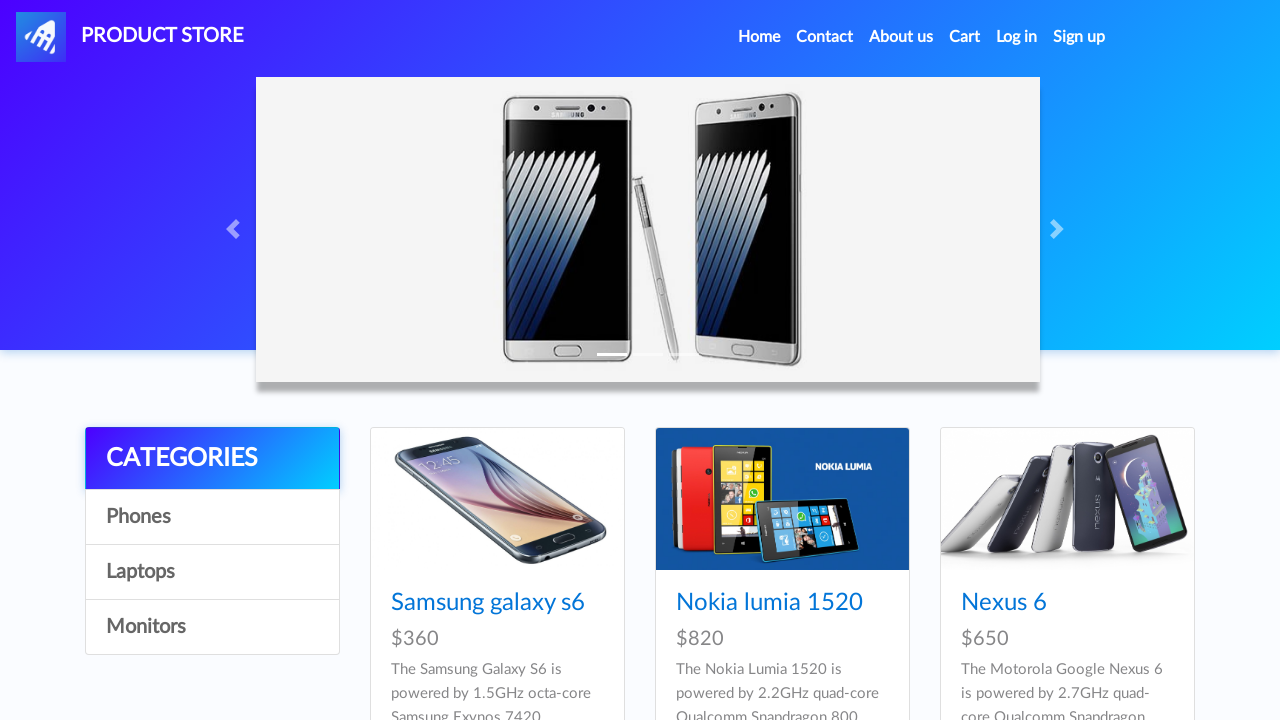

Verified category 'Laptops' is present
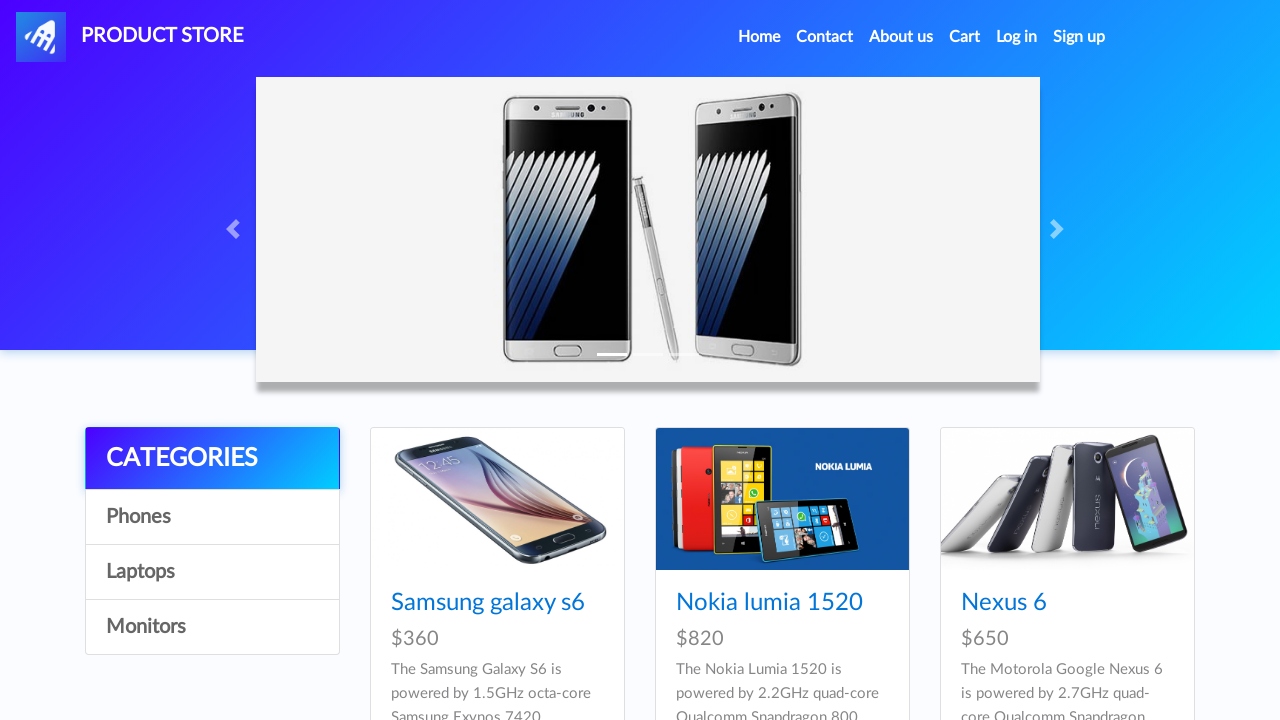

Verified category 'Monitors' is present
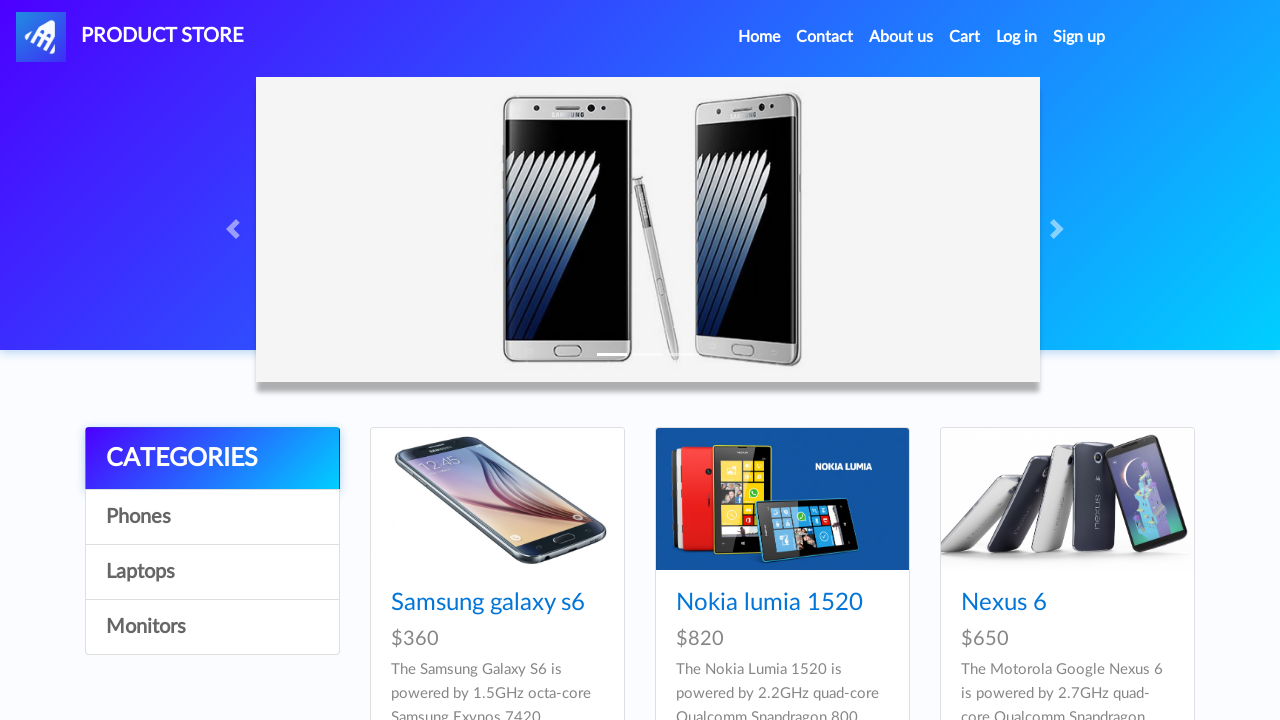

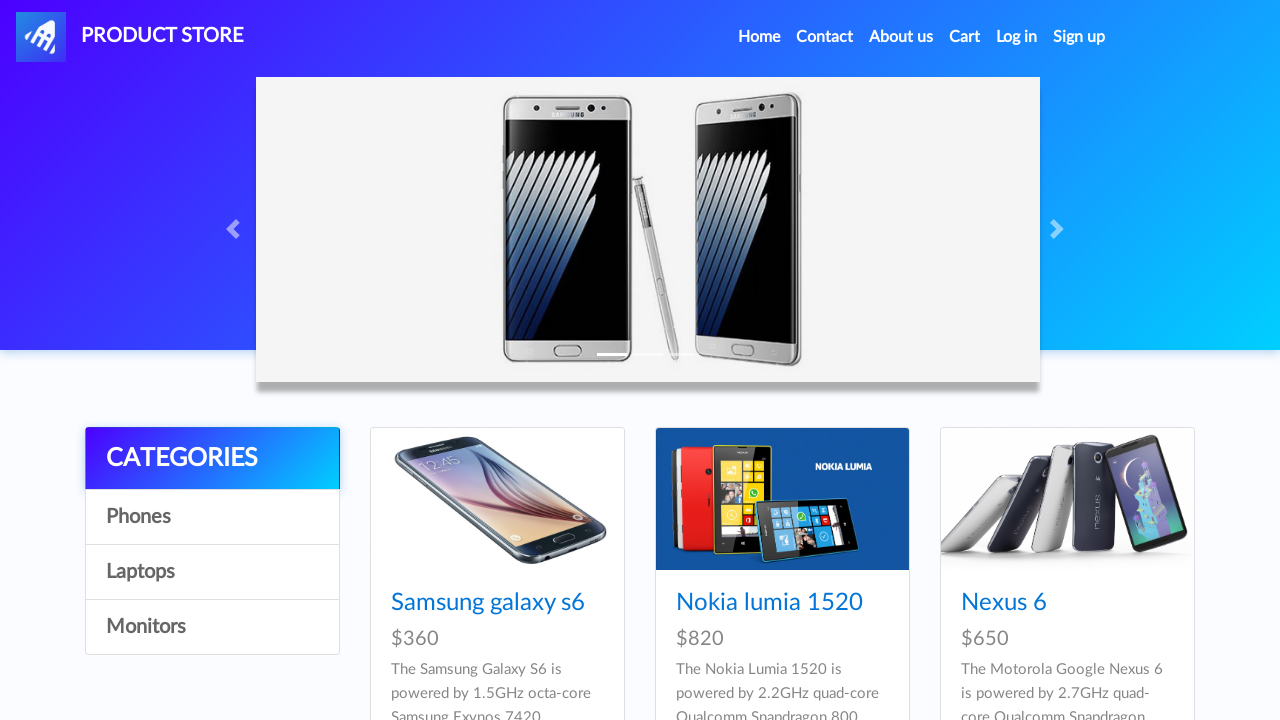